Navigates to Rahul Shetty Academy website and retrieves the page title and current URL for verification purposes

Starting URL: https://rahulshettyacademy.com/

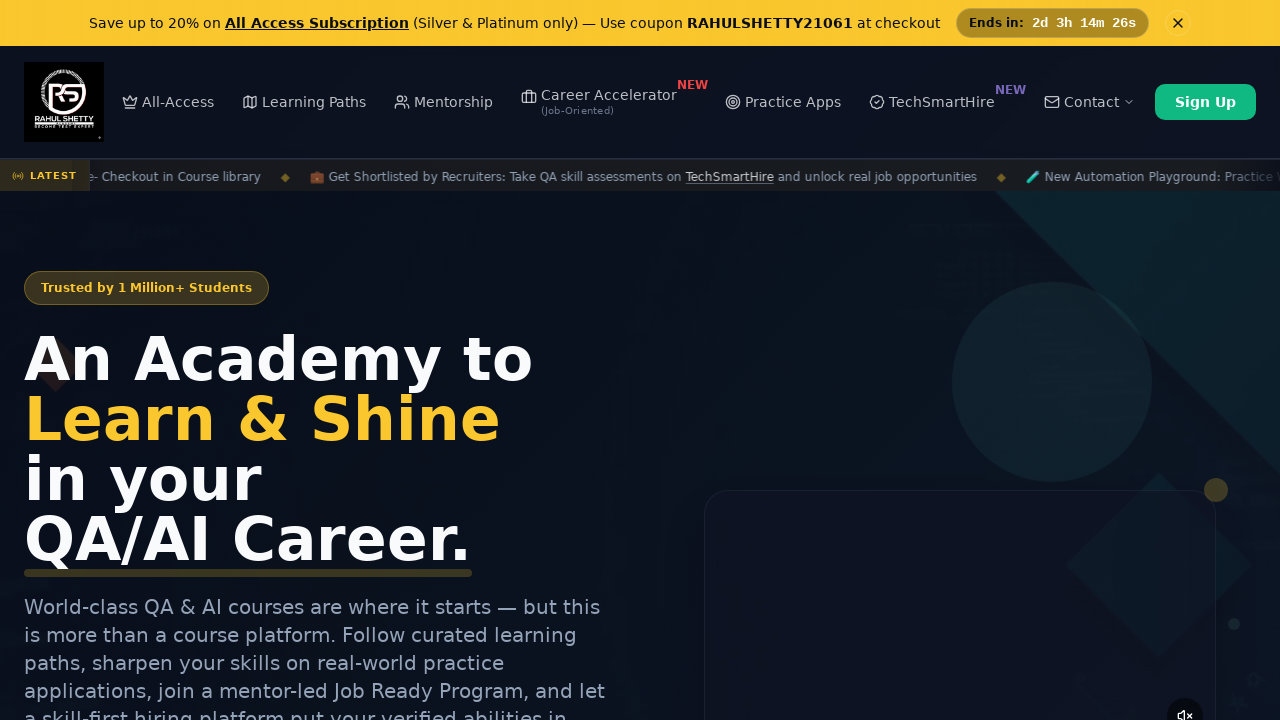

Waited for page to reach domcontentloaded state
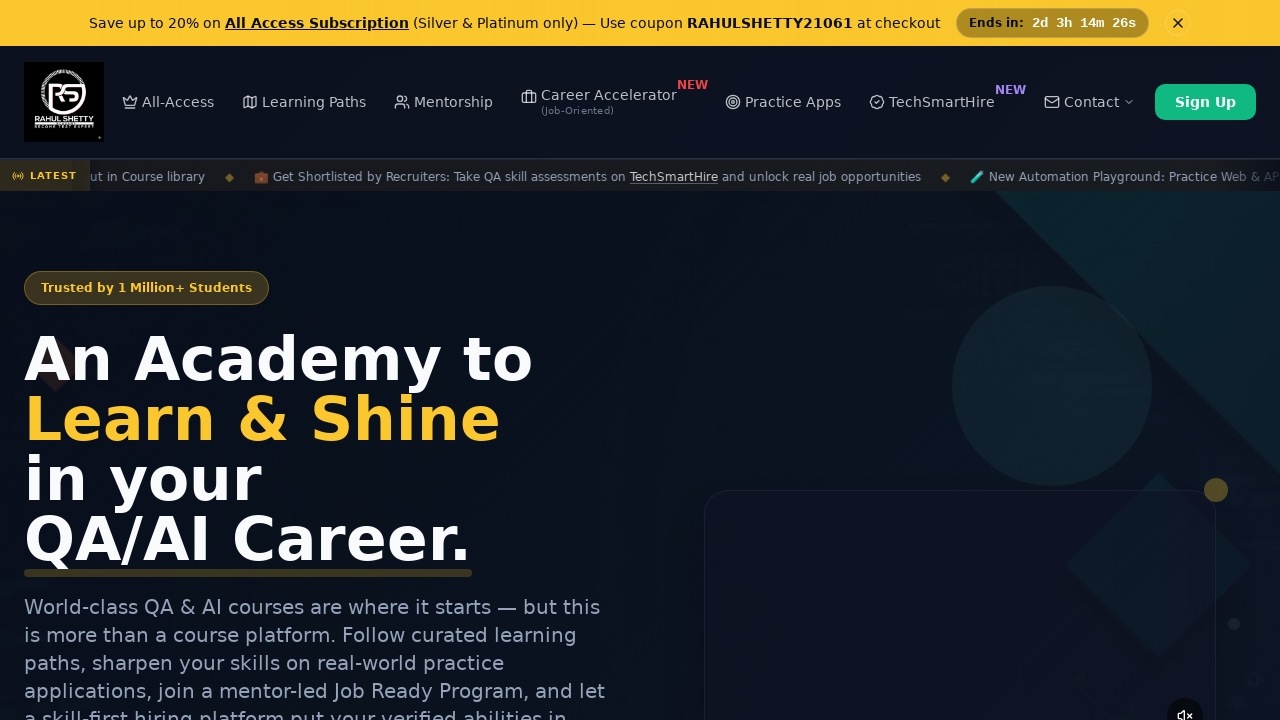

Retrieved page title: Rahul Shetty Academy | QA Automation, Playwright, AI Testing & Online Training
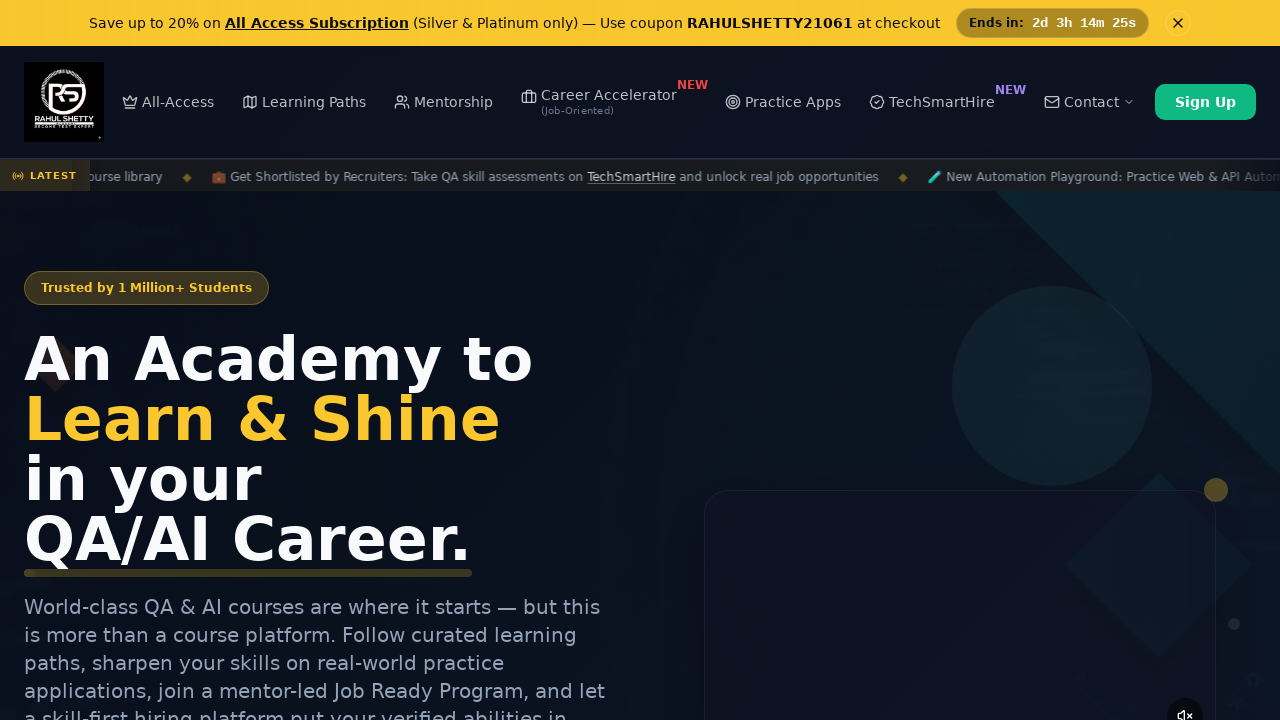

Retrieved current URL: https://rahulshettyacademy.com/
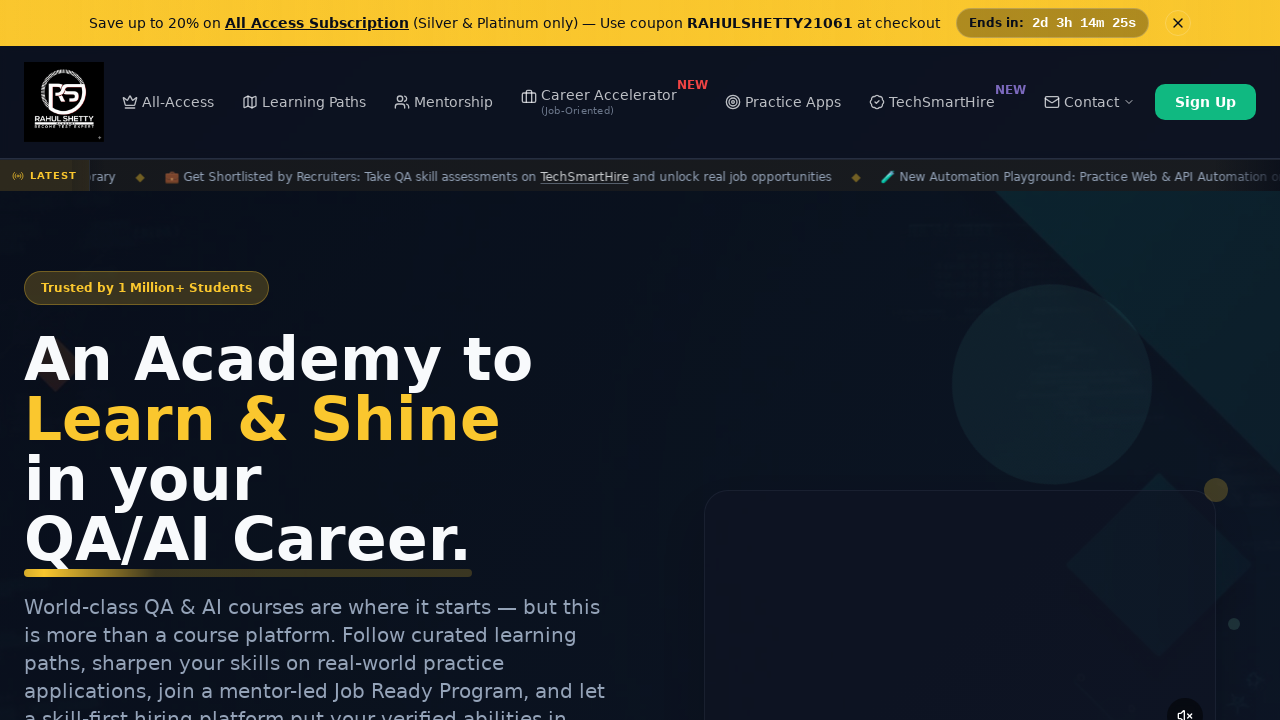

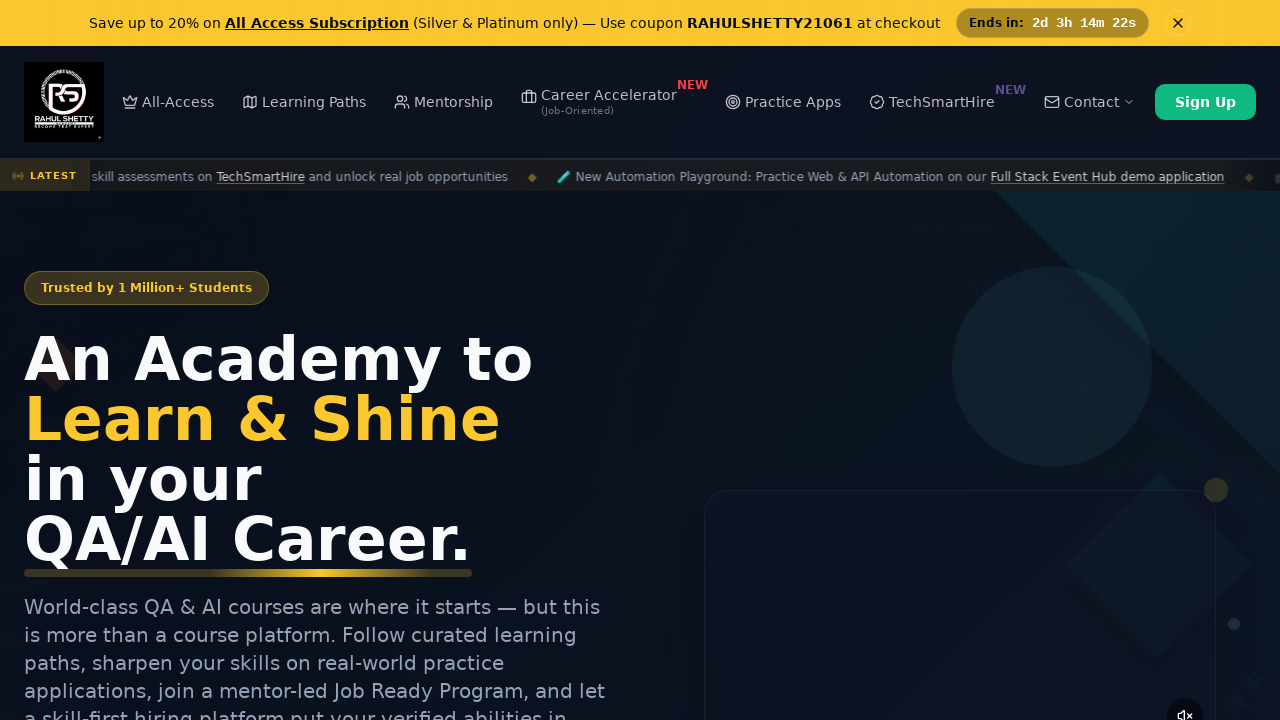